Tests drag and drop functionality by dragging an element from a source position to a target droppable area using mouse movements

Starting URL: https://jqueryui.com/resources/demos/droppable/default.html

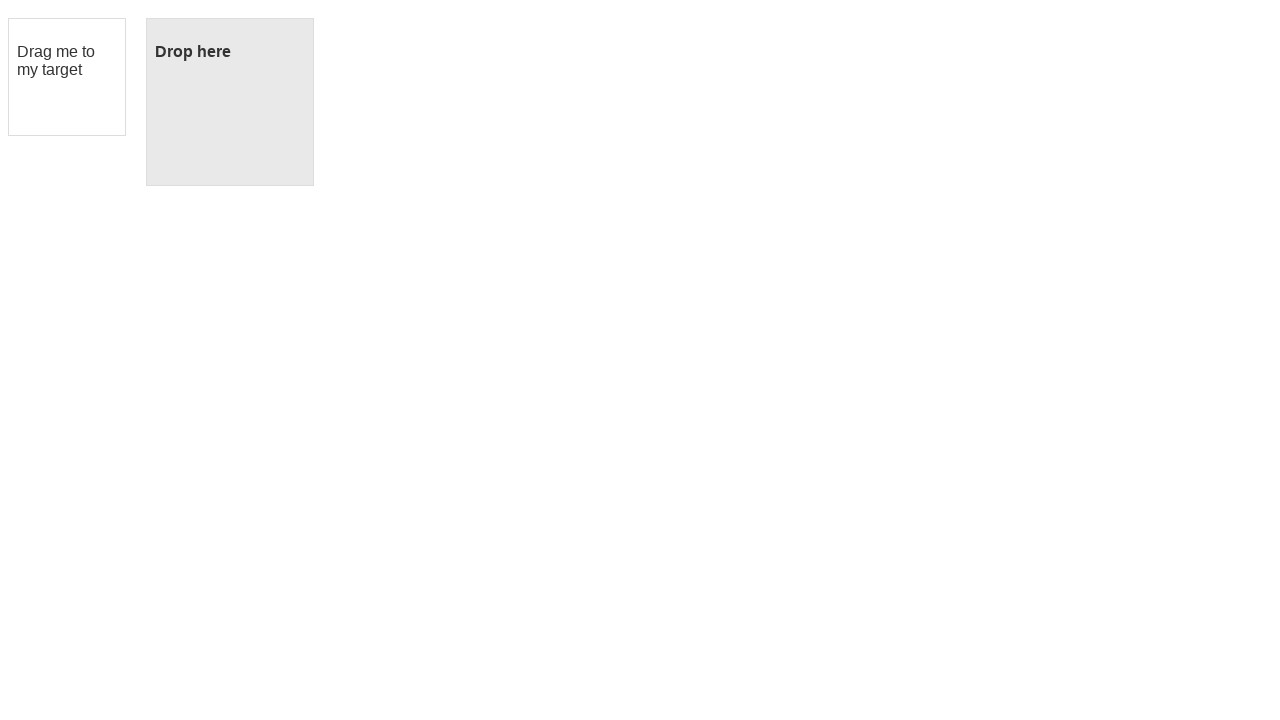

Located the draggable element
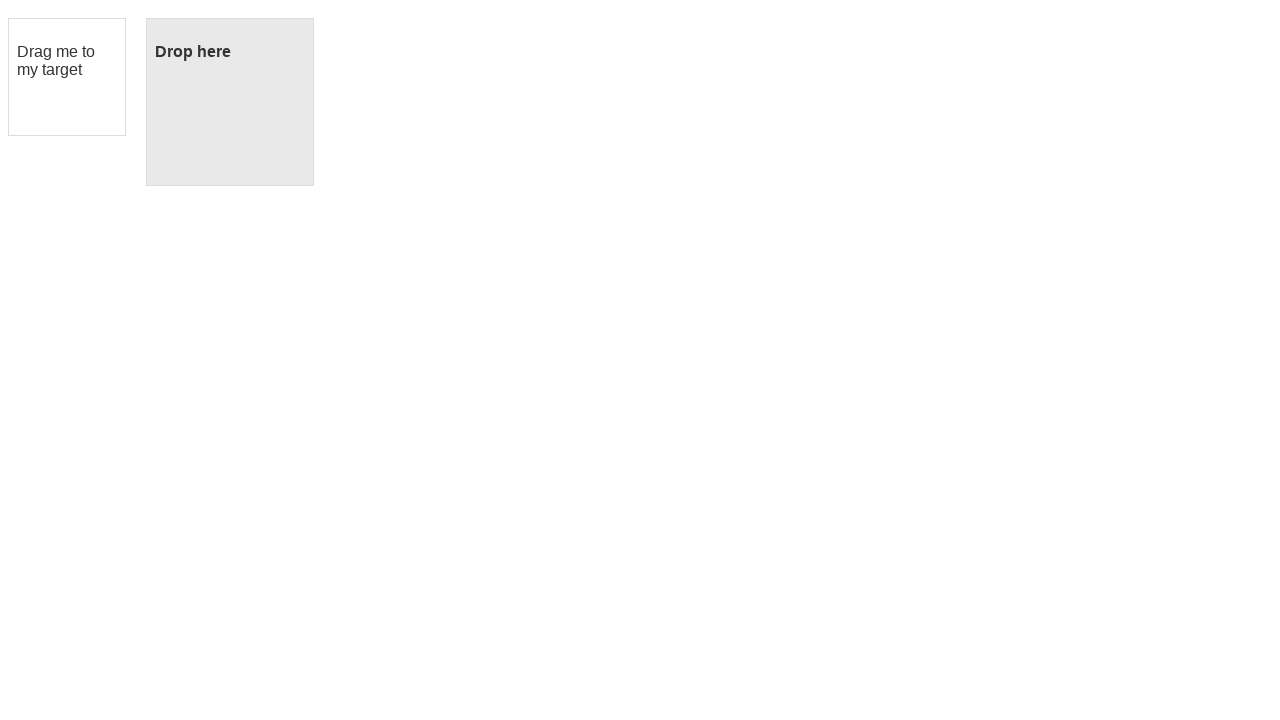

Located the droppable element
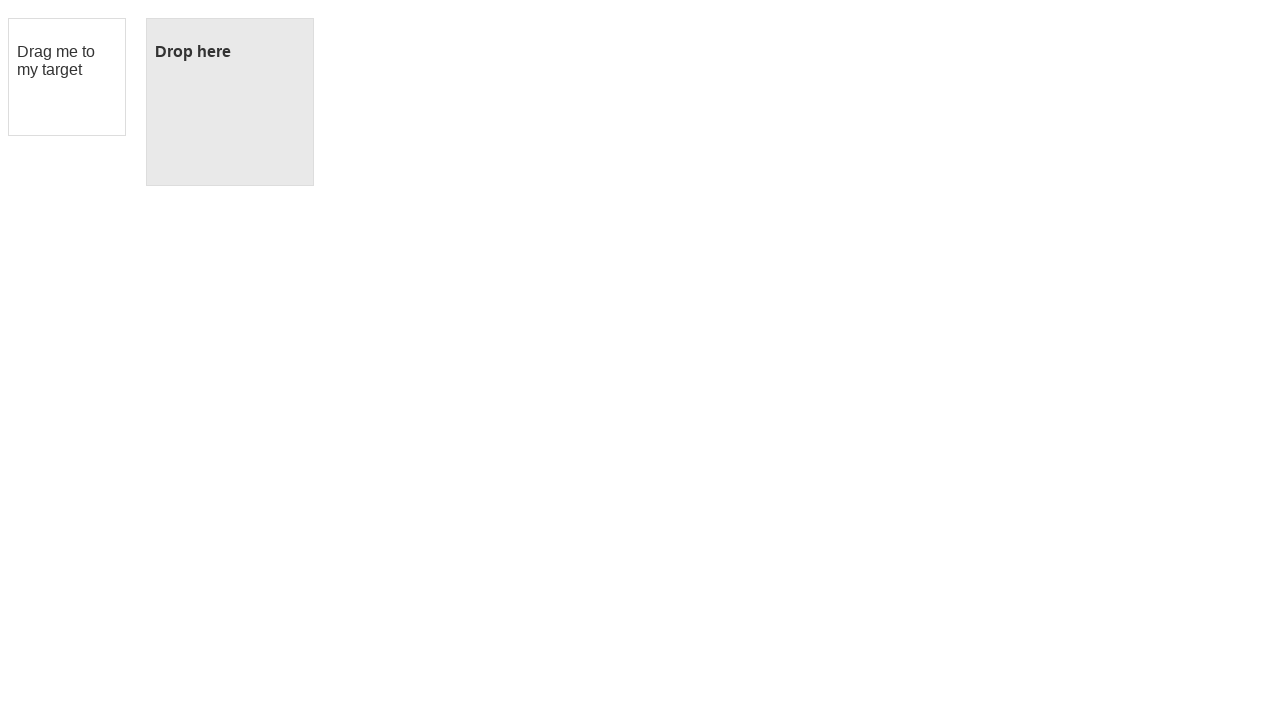

Retrieved bounding box of draggable element
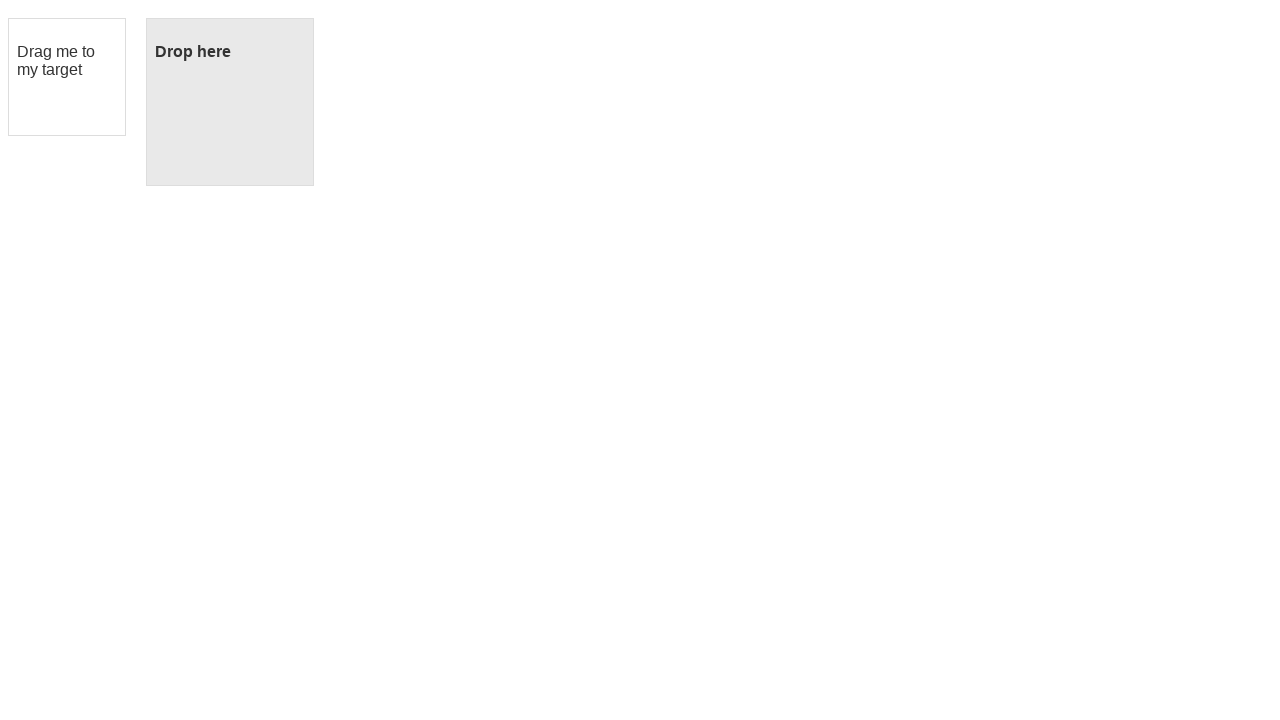

Retrieved bounding box of droppable element
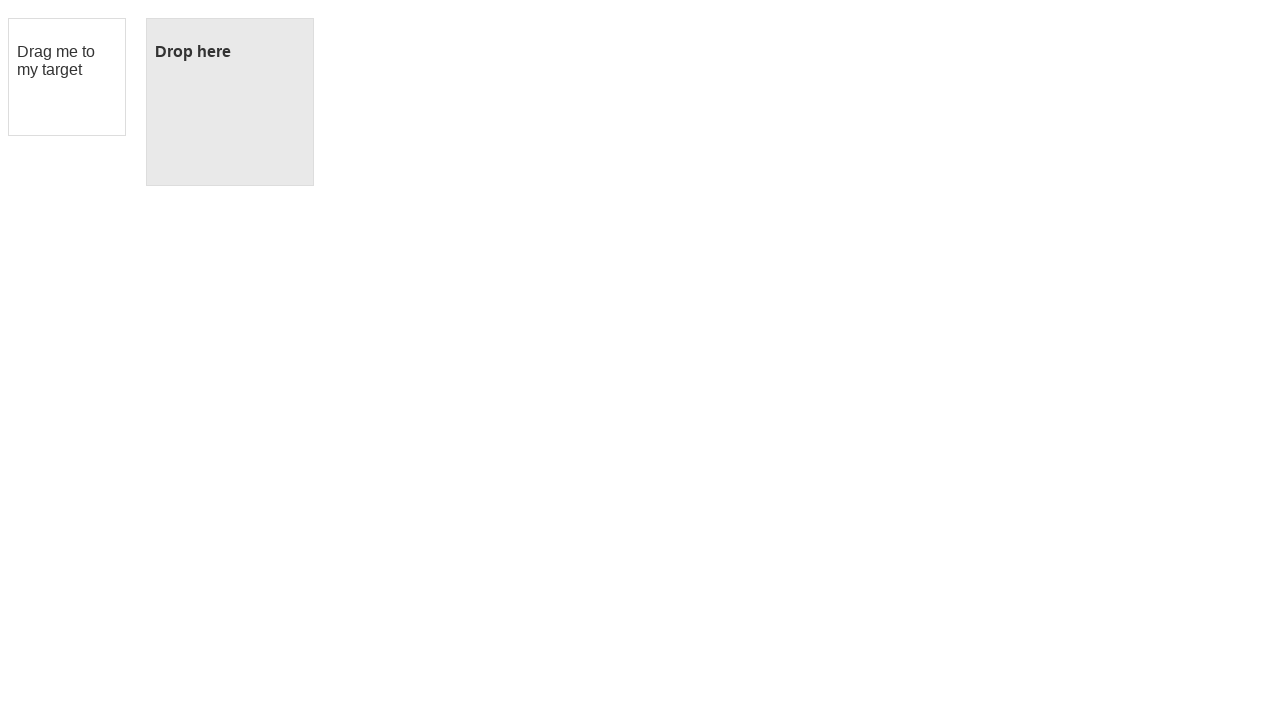

Moved mouse to center of draggable element at (67, 77)
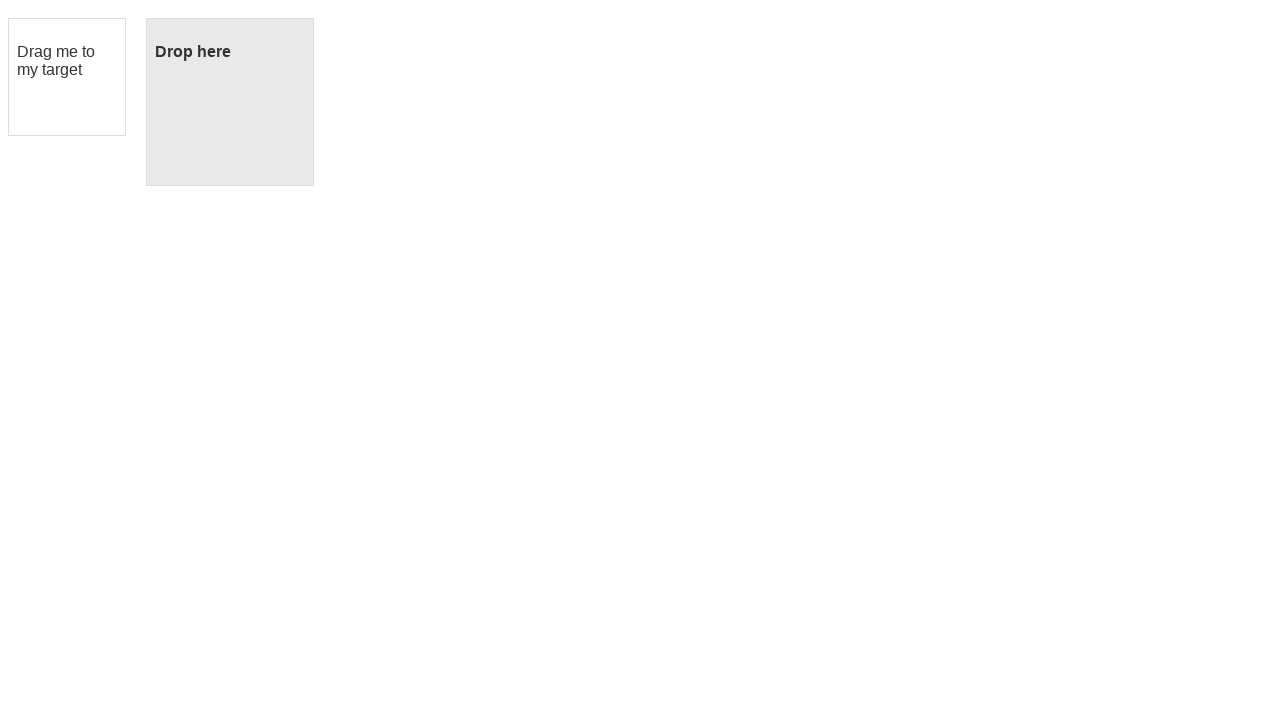

Pressed mouse button down to start drag at (67, 77)
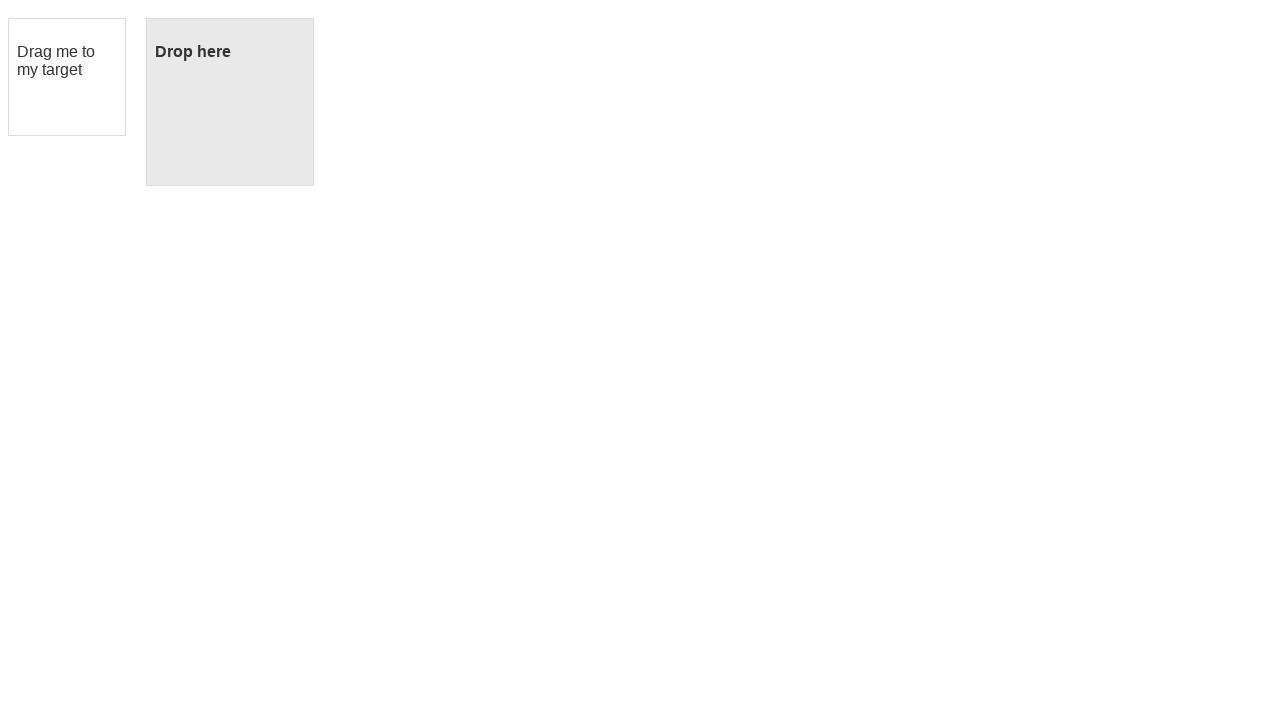

Moved mouse to center of droppable element during drag at (230, 102)
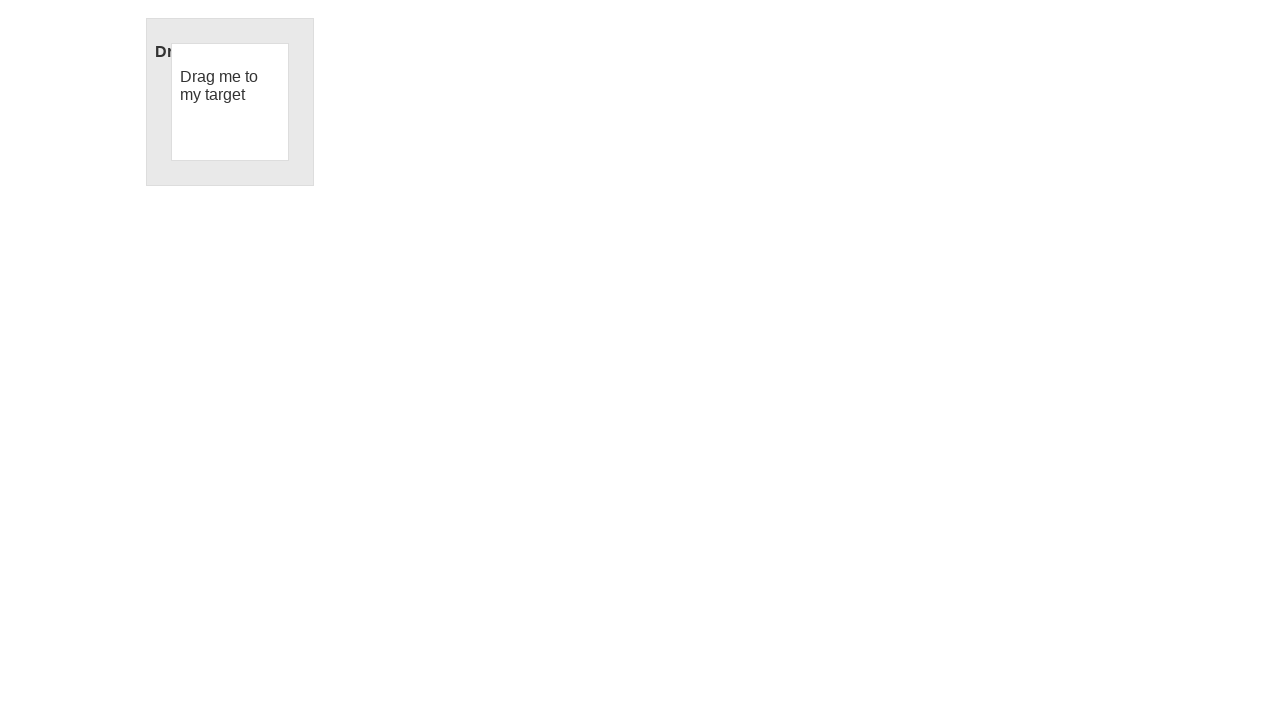

Released mouse button to complete drag and drop at (230, 102)
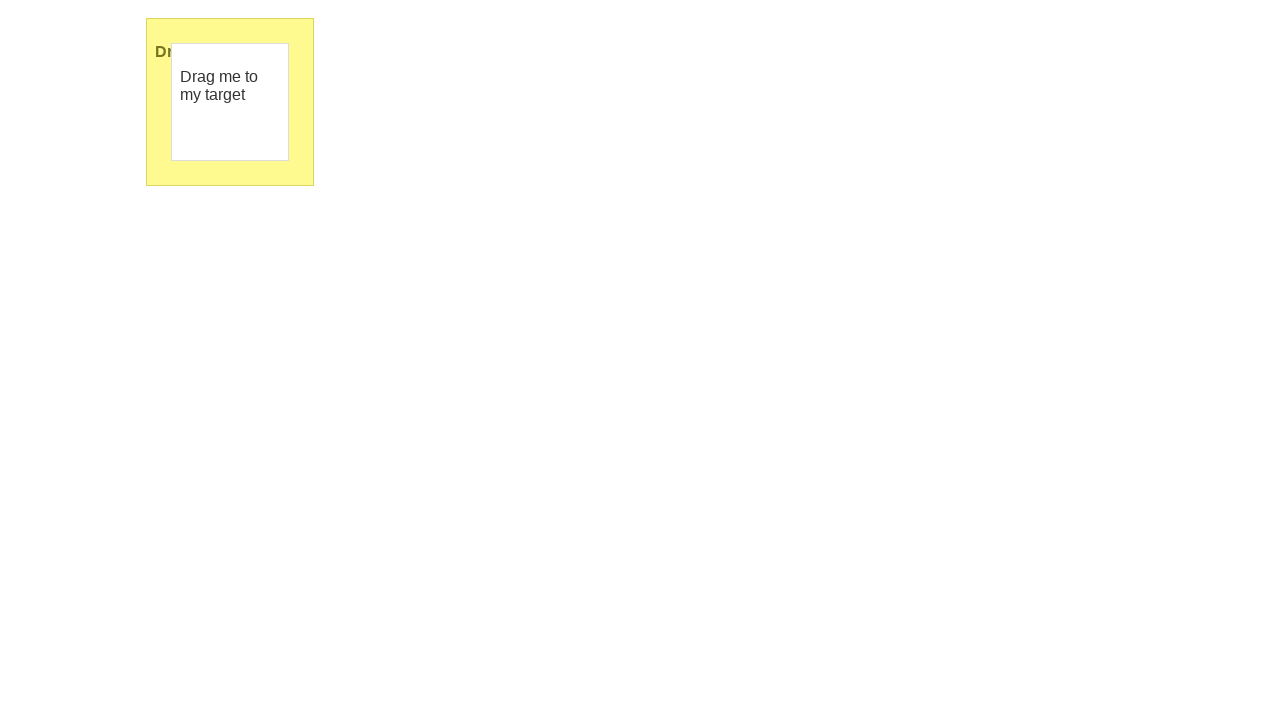

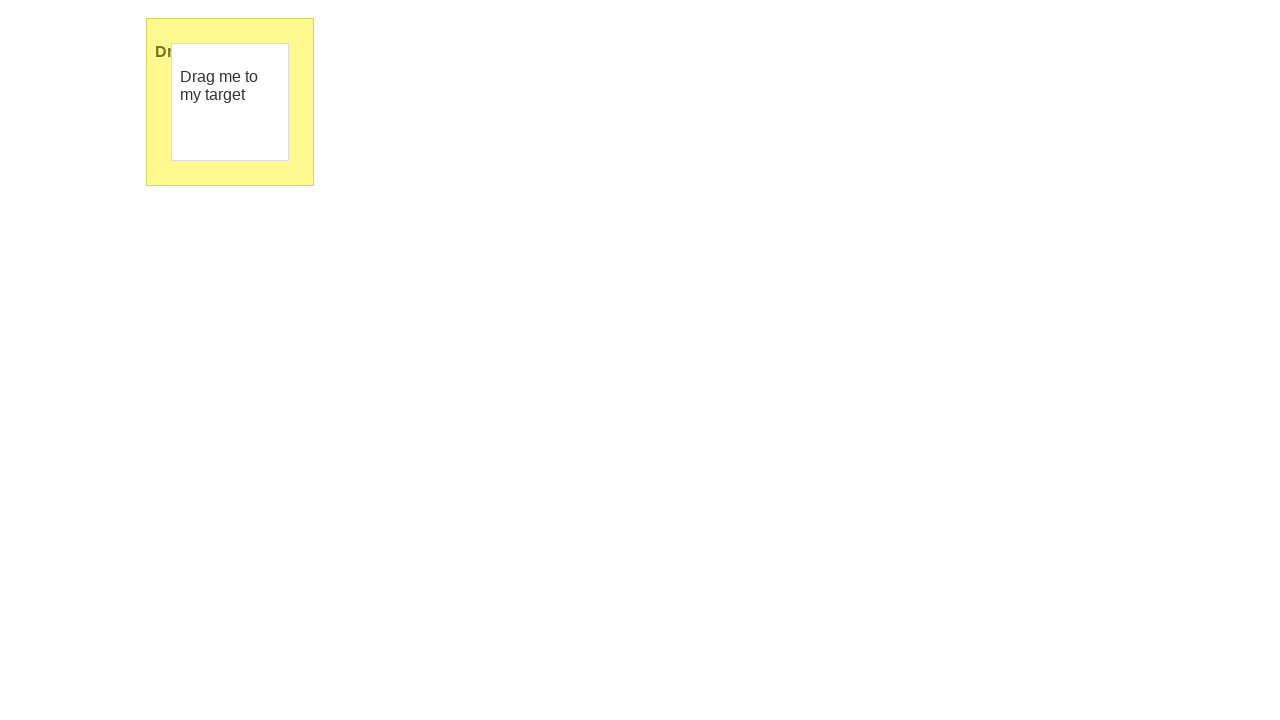